Tests JavaScript alert handling by filling a name field, triggering an alert button, accepting the alert, then triggering a confirm dialog and accepting it.

Starting URL: https://rahulshettyacademy.com/AutomationPractice/

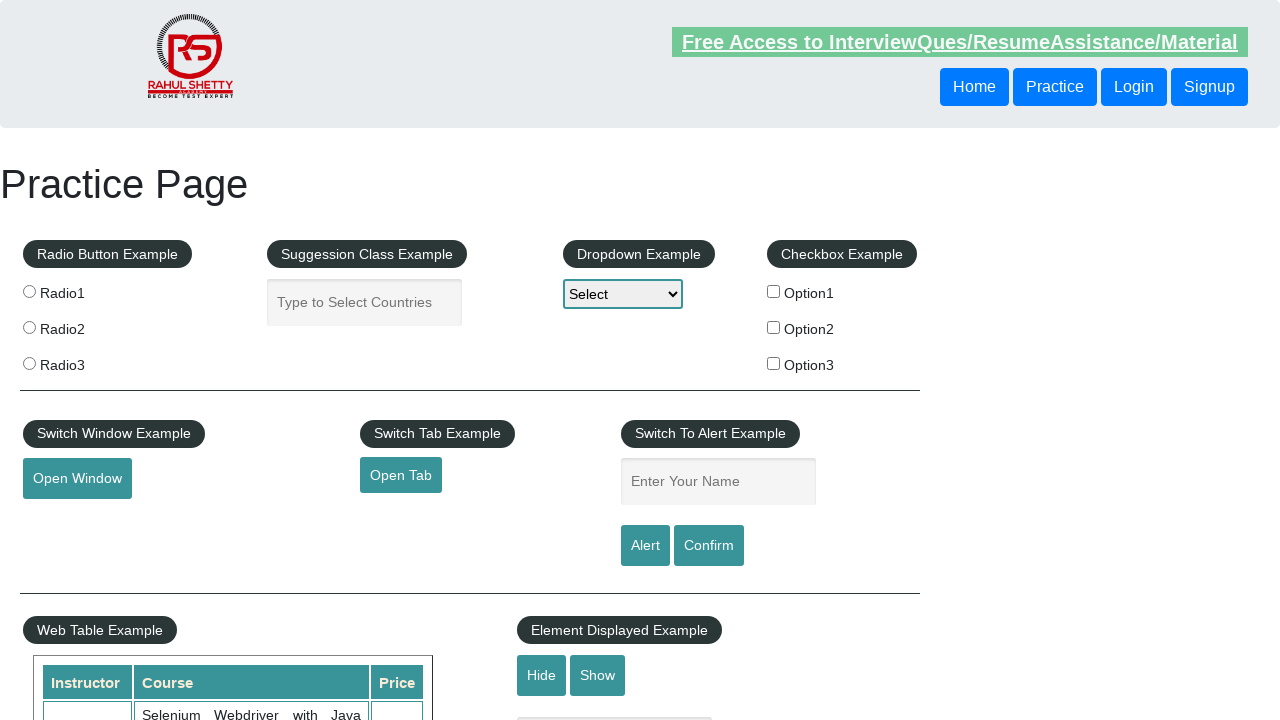

Filled name field with 'Rahul' on #name
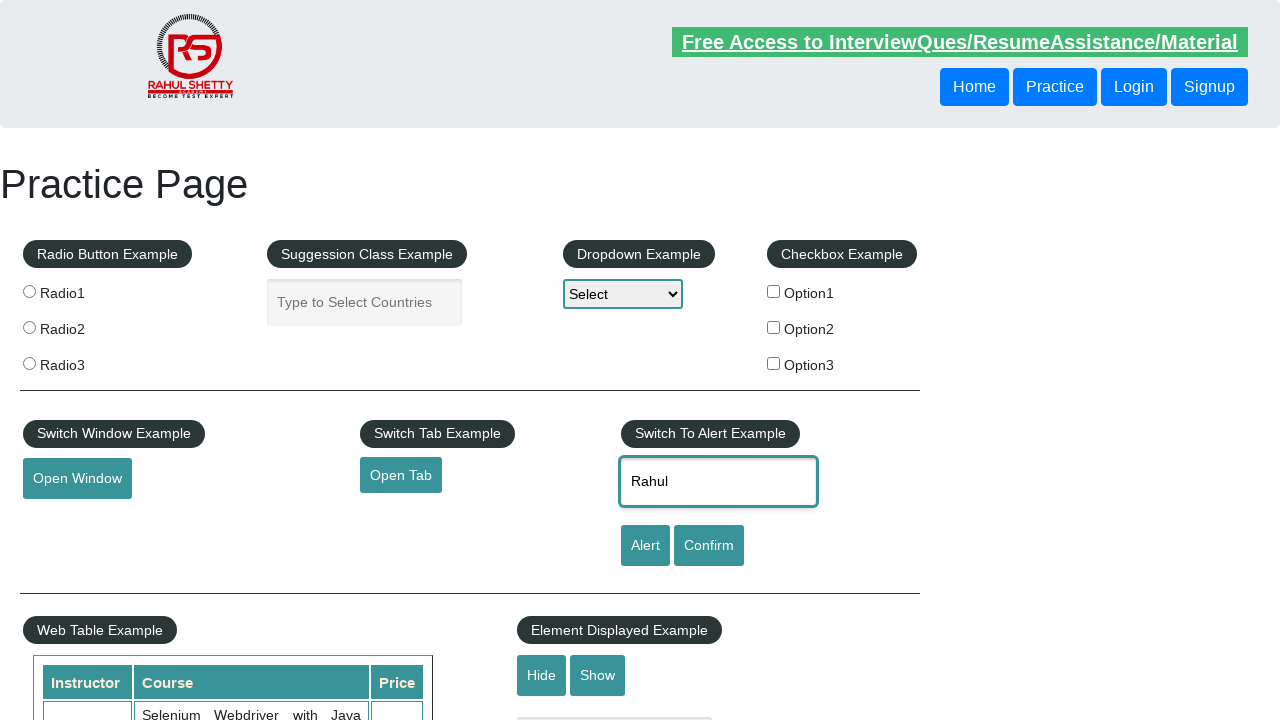

Clicked alert button at (645, 546) on #alertbtn
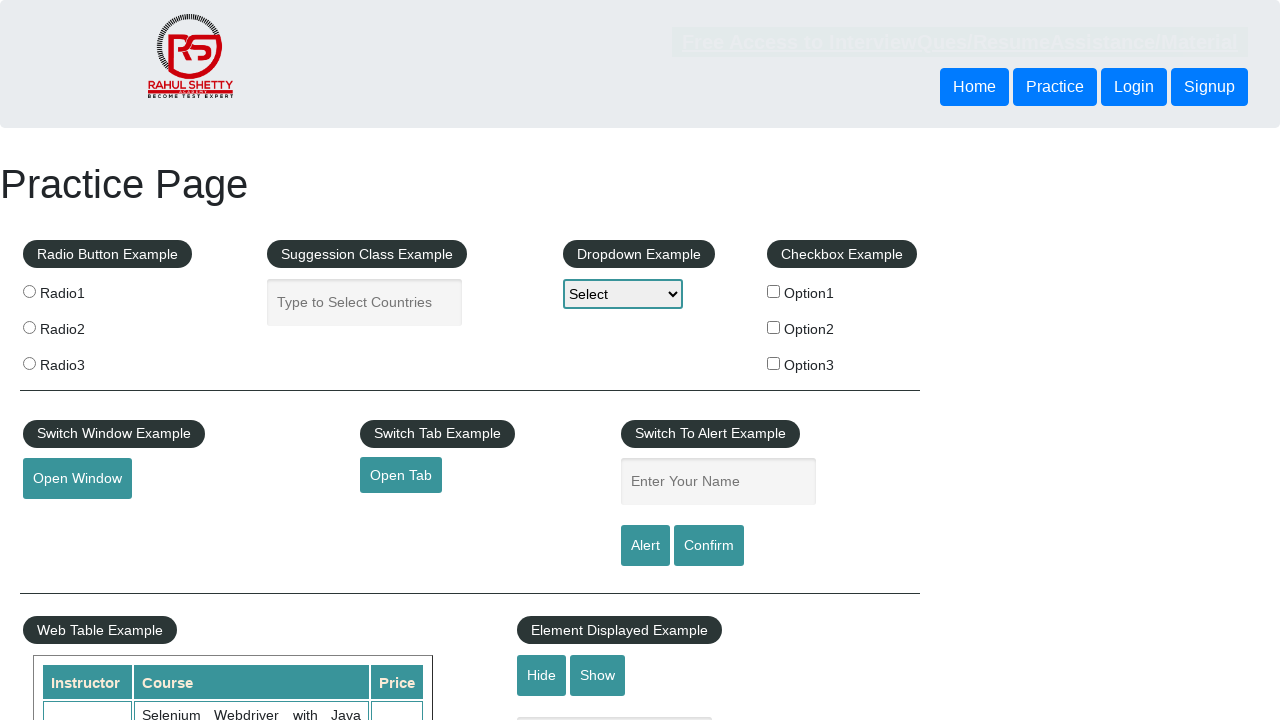

Set up dialog handler to accept alerts
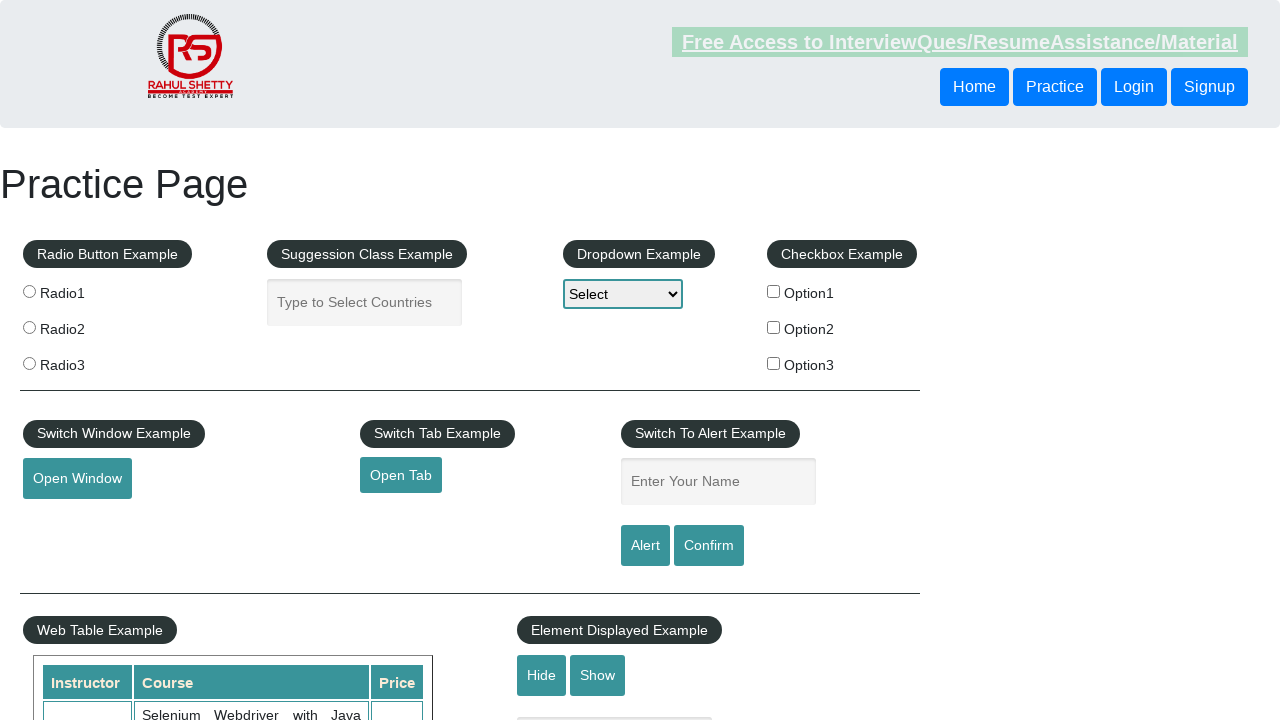

Set up one-time dialog handler for alert acceptance
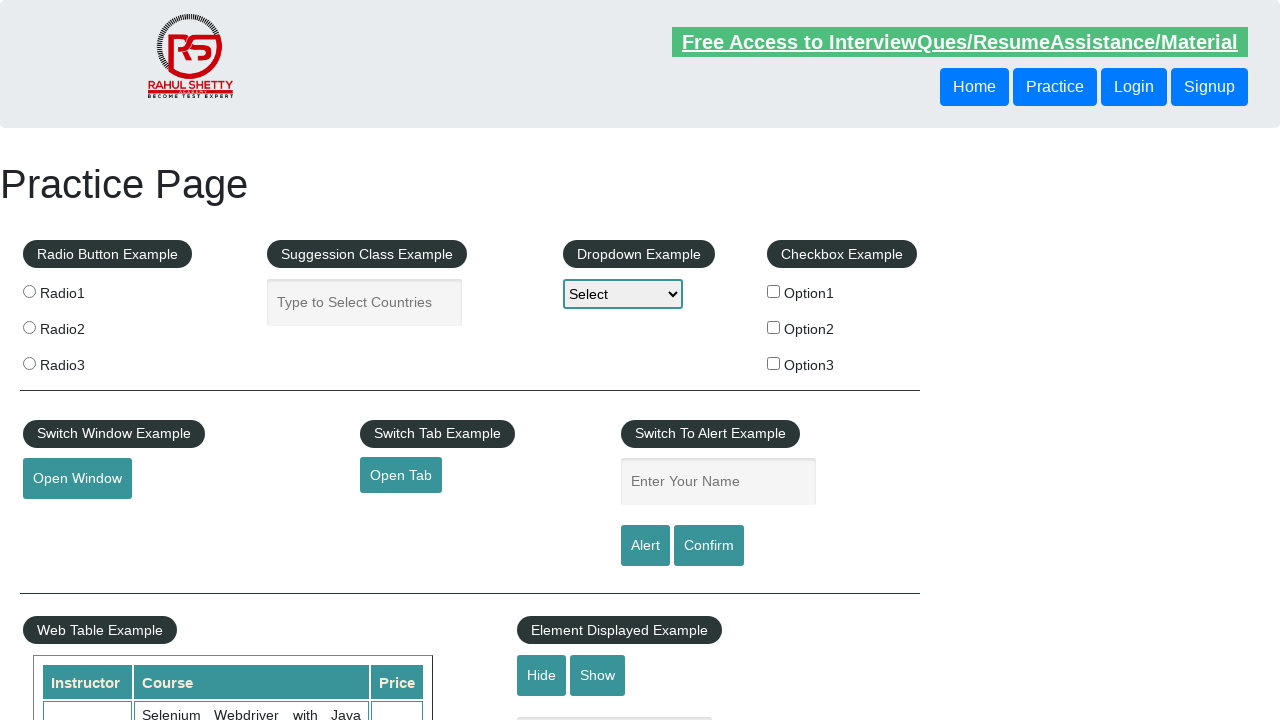

Clicked alert button and accepted the JavaScript alert at (645, 546) on #alertbtn
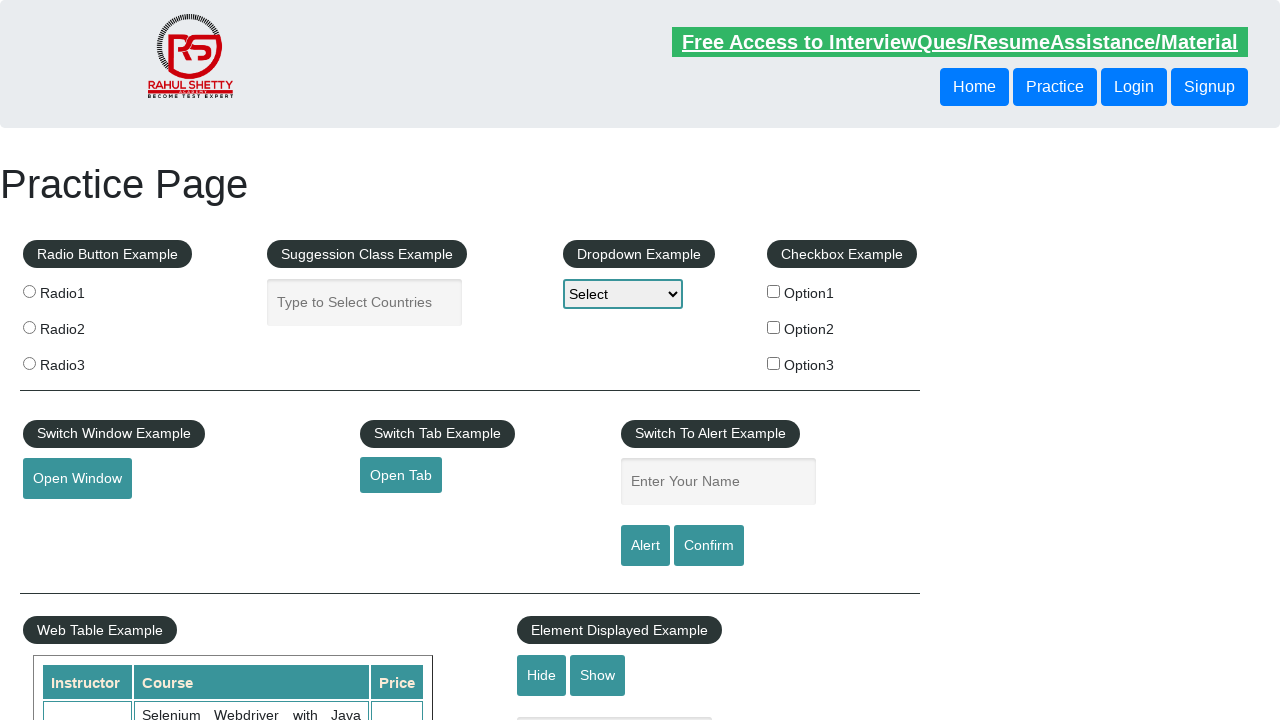

Set up one-time dialog handler for confirm acceptance
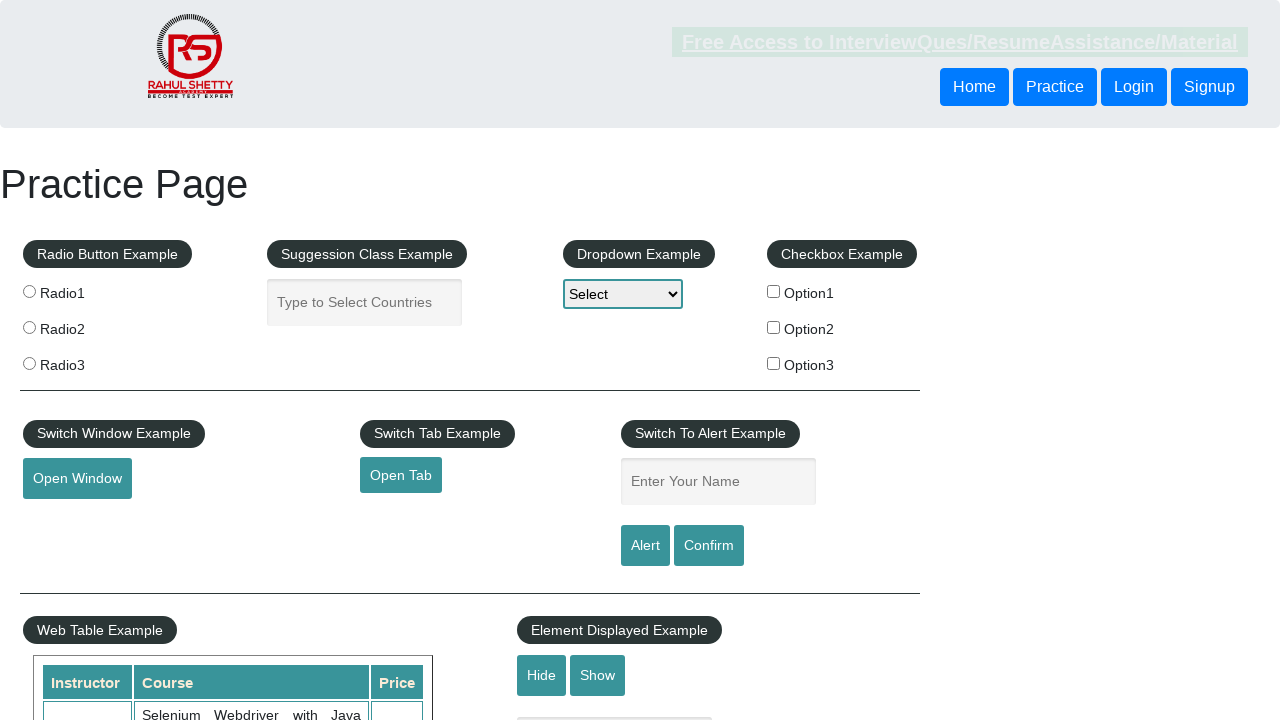

Clicked confirm button and accepted the confirm dialog at (709, 546) on #confirmbtn
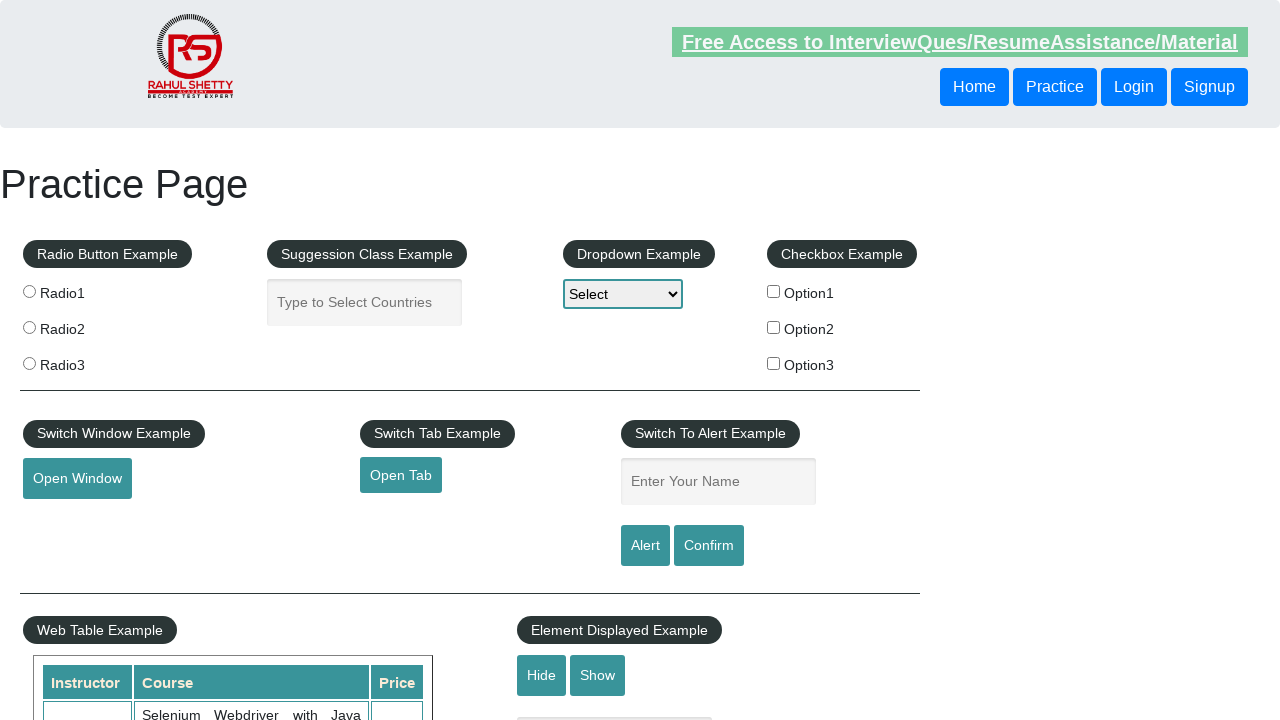

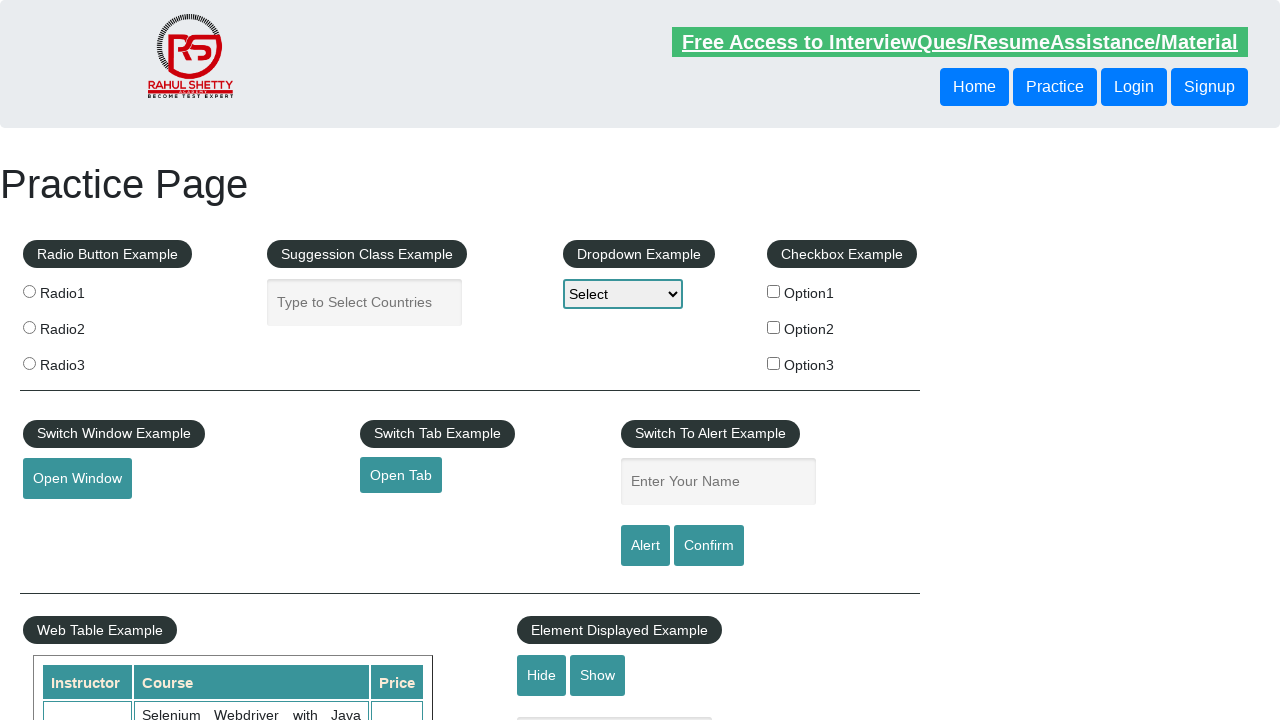